Navigates to a football statistics page, selects "All matches" option and filters by Spain country to display match data

Starting URL: https://www.adamchoi.co.uk/overs/detailed

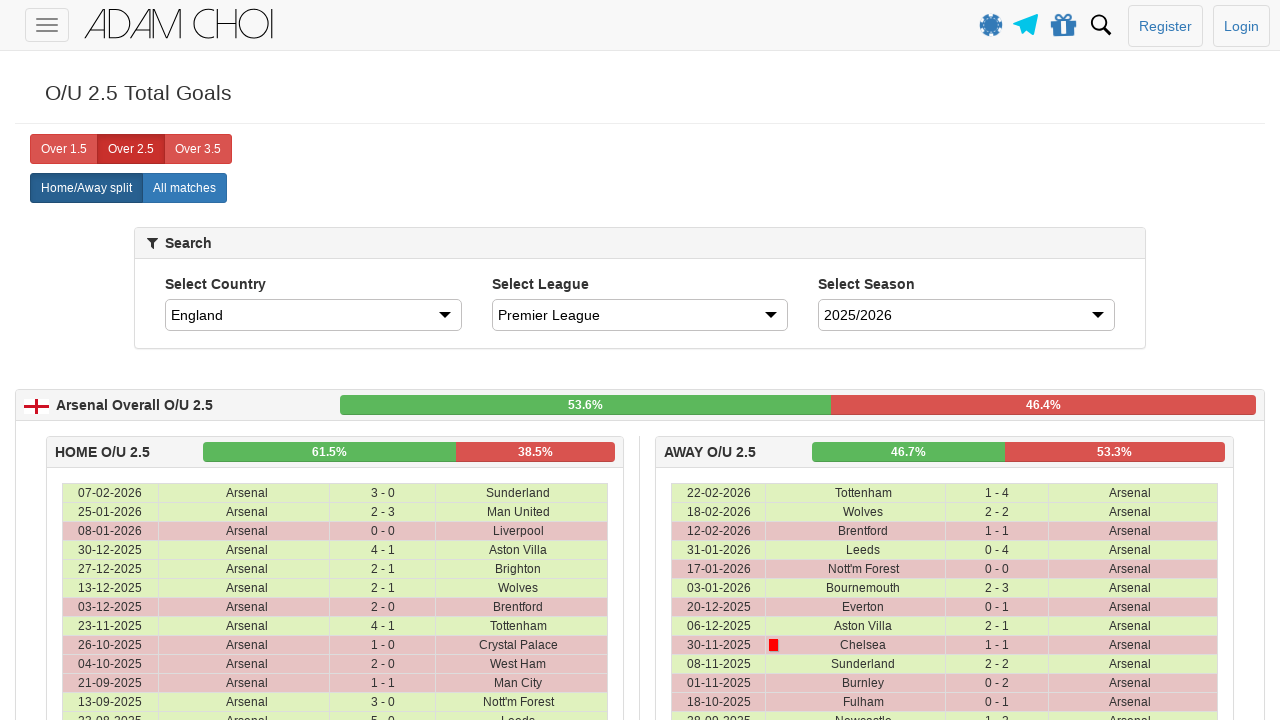

Clicked 'All matches' radio button at (184, 188) on xpath=//label[contains(text(),'All matches')]
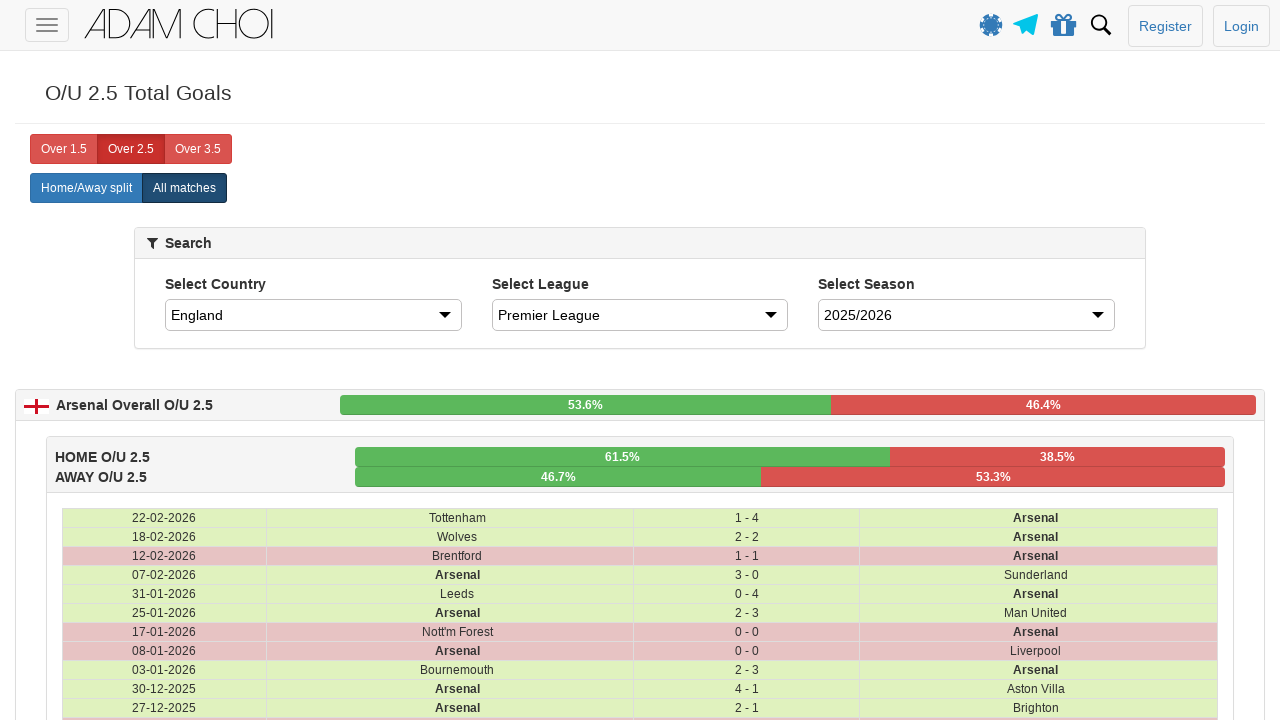

Selected Spain from country dropdown on #country
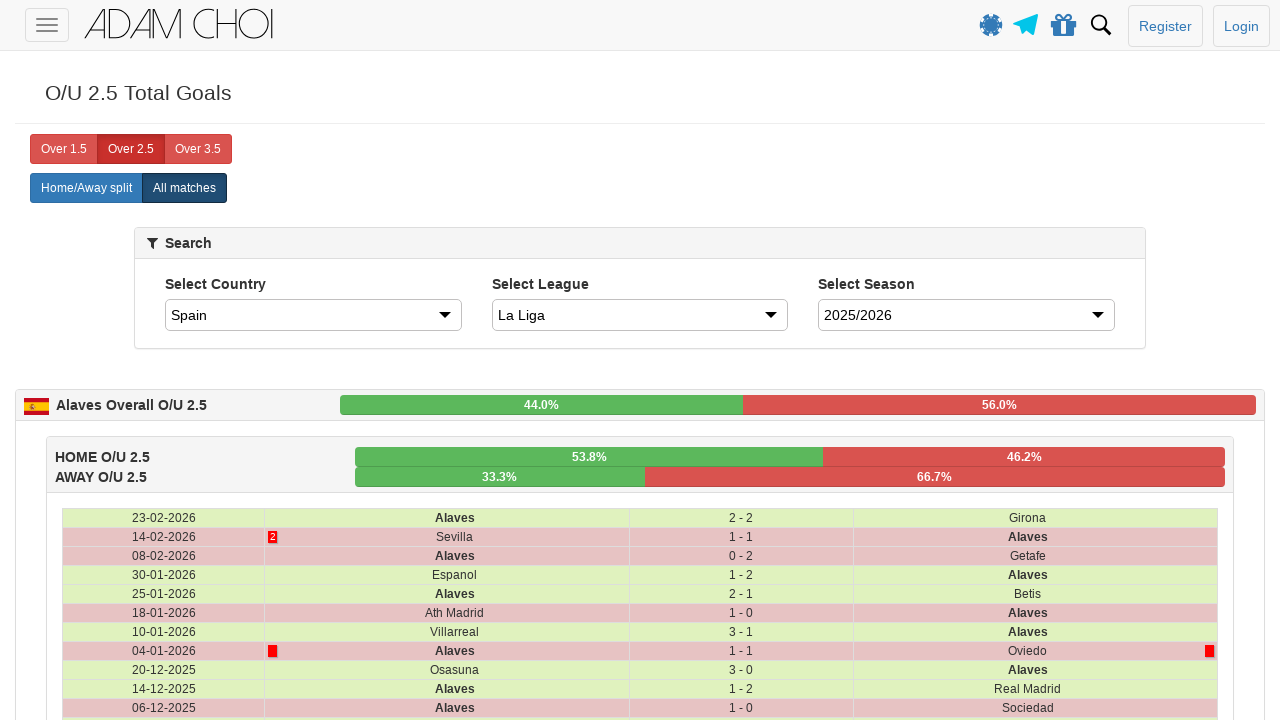

Waited 3 seconds for match data to load after filtering
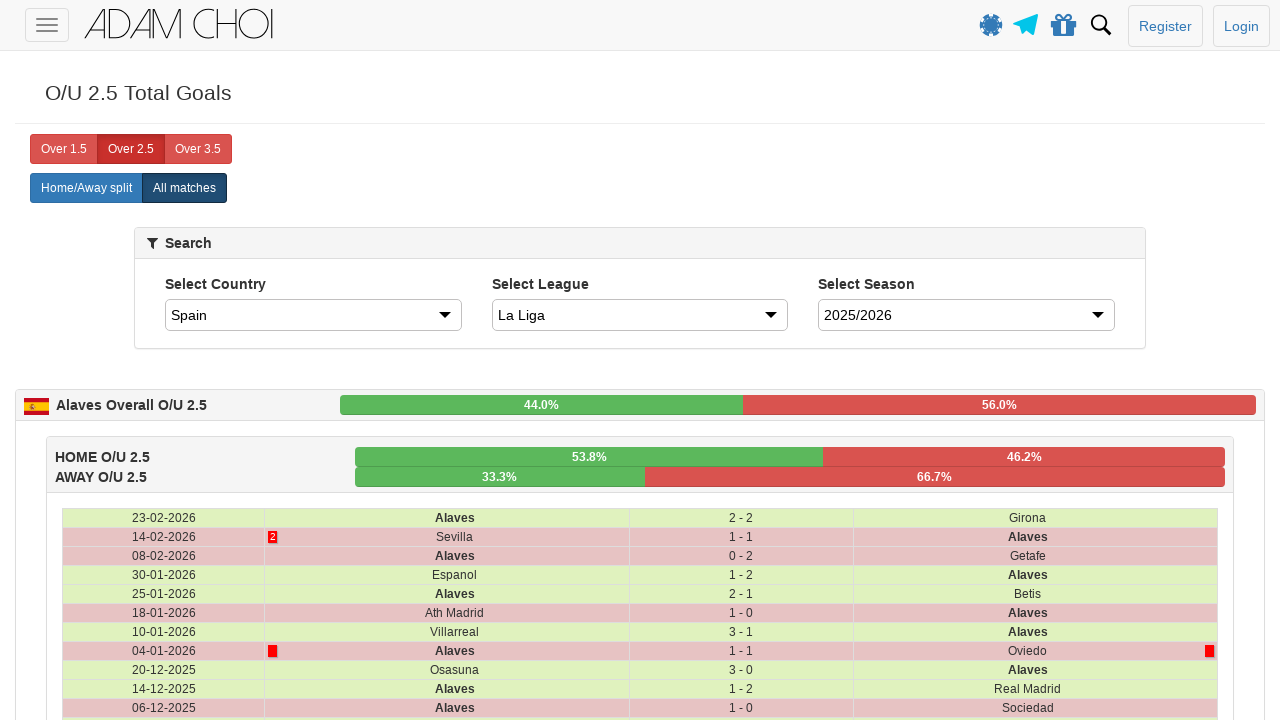

Match table rows loaded and visible
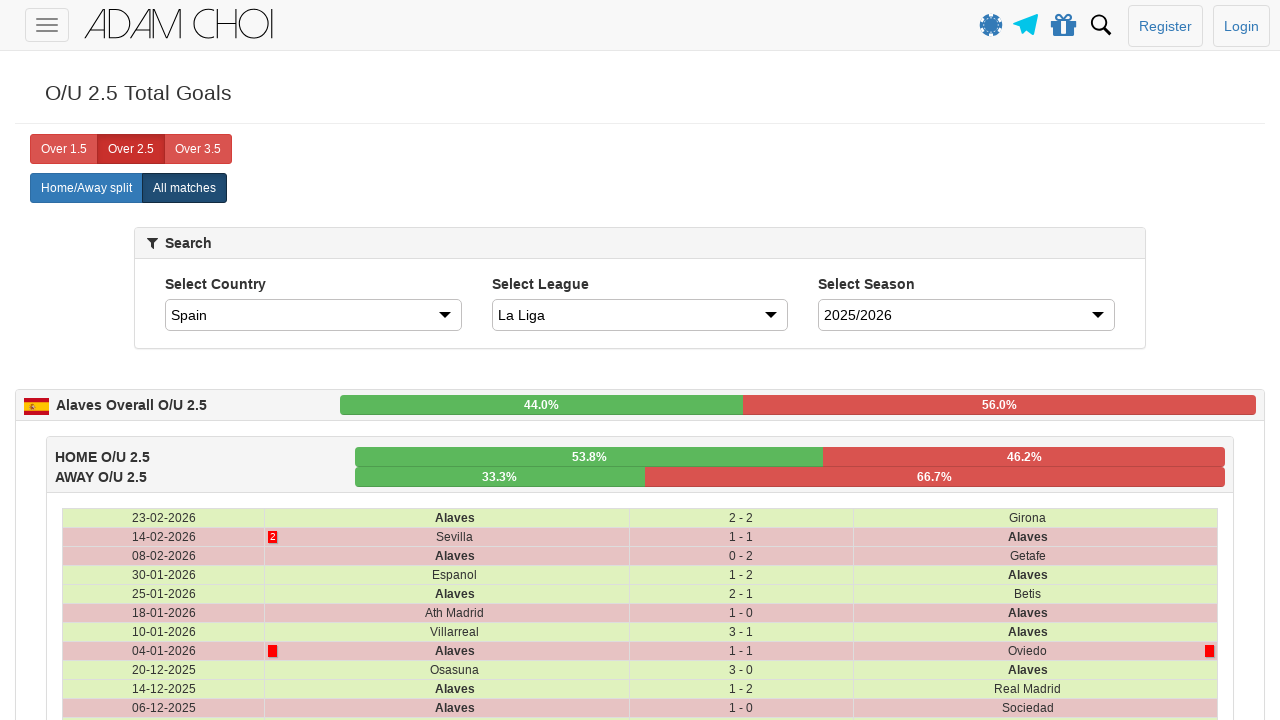

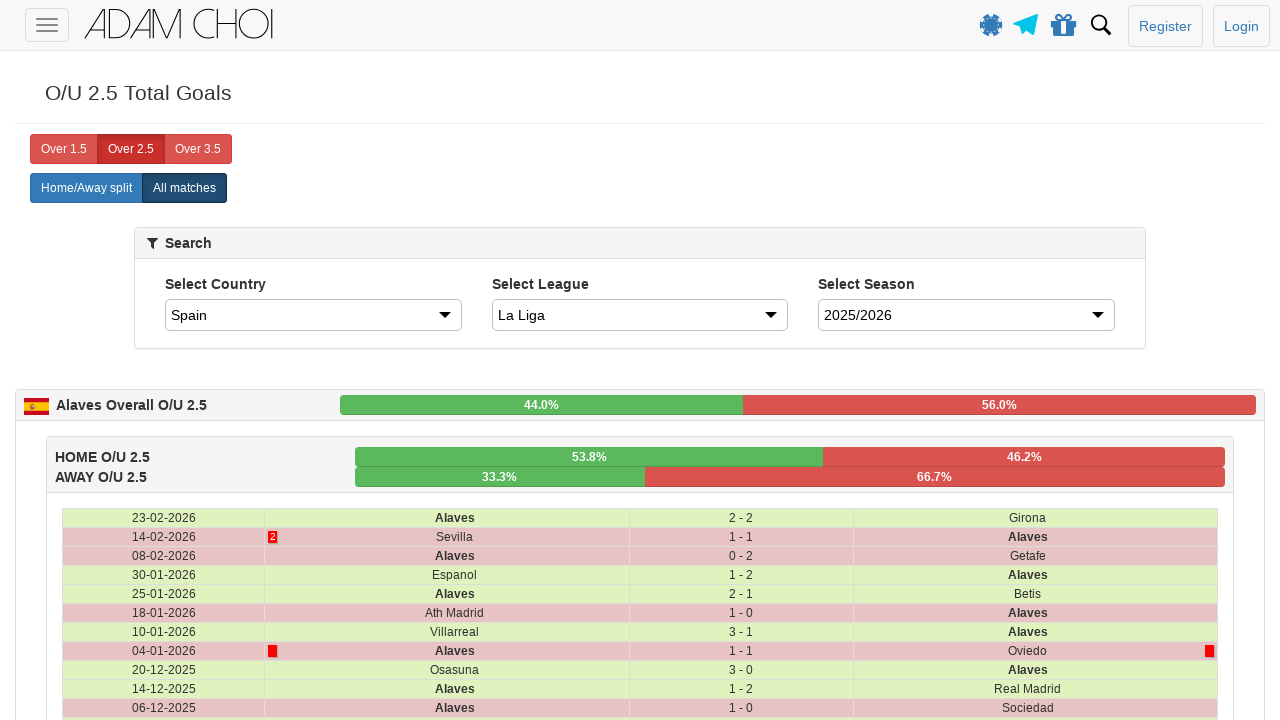